Tests Nike product listing page infinite scroll functionality by scrolling down to load more products and verifying that product cards are dynamically loaded.

Starting URL: https://www.nike.com/kr/w/men-shoes-nik1zy7ok

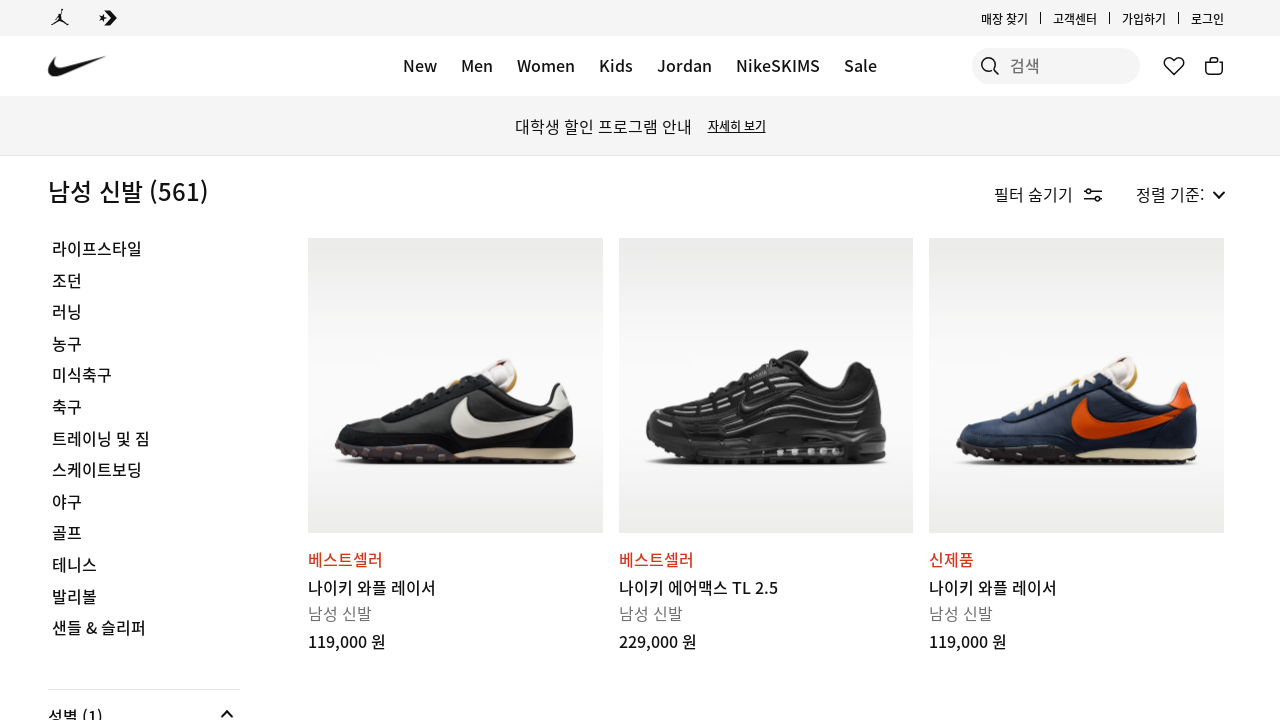

Waited for initial product cards to load
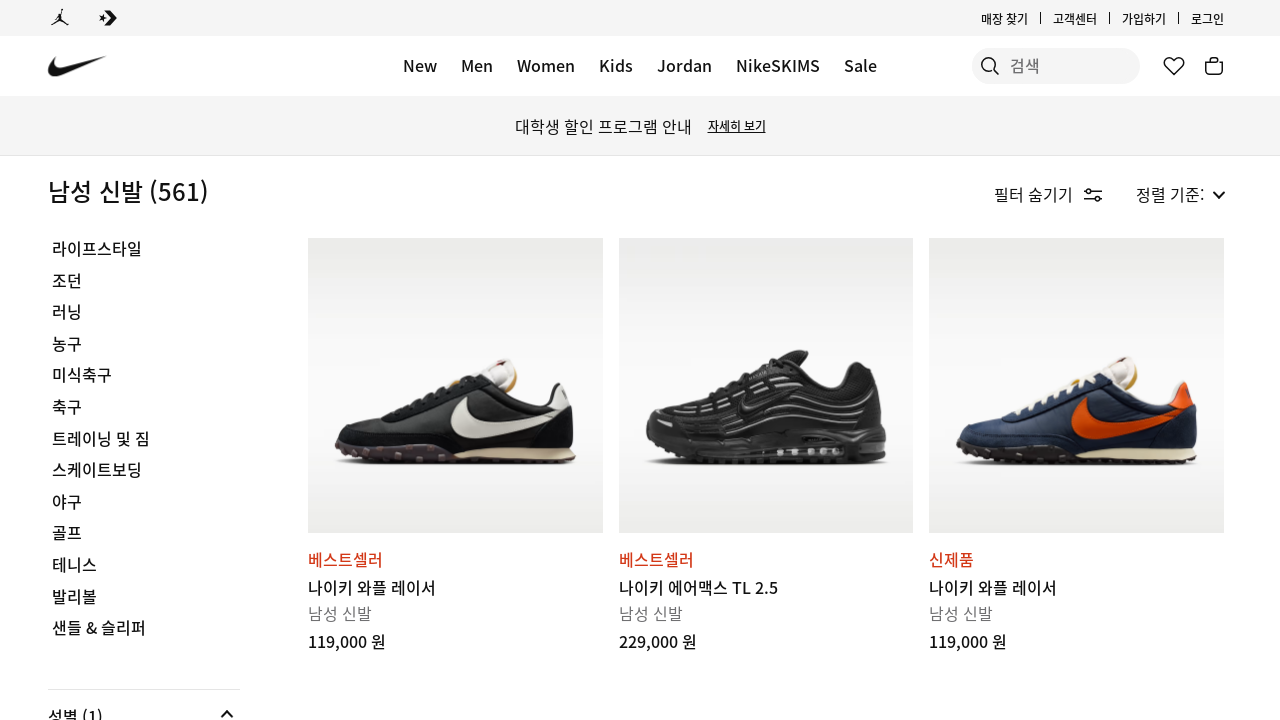

Retrieved initial product count: 72
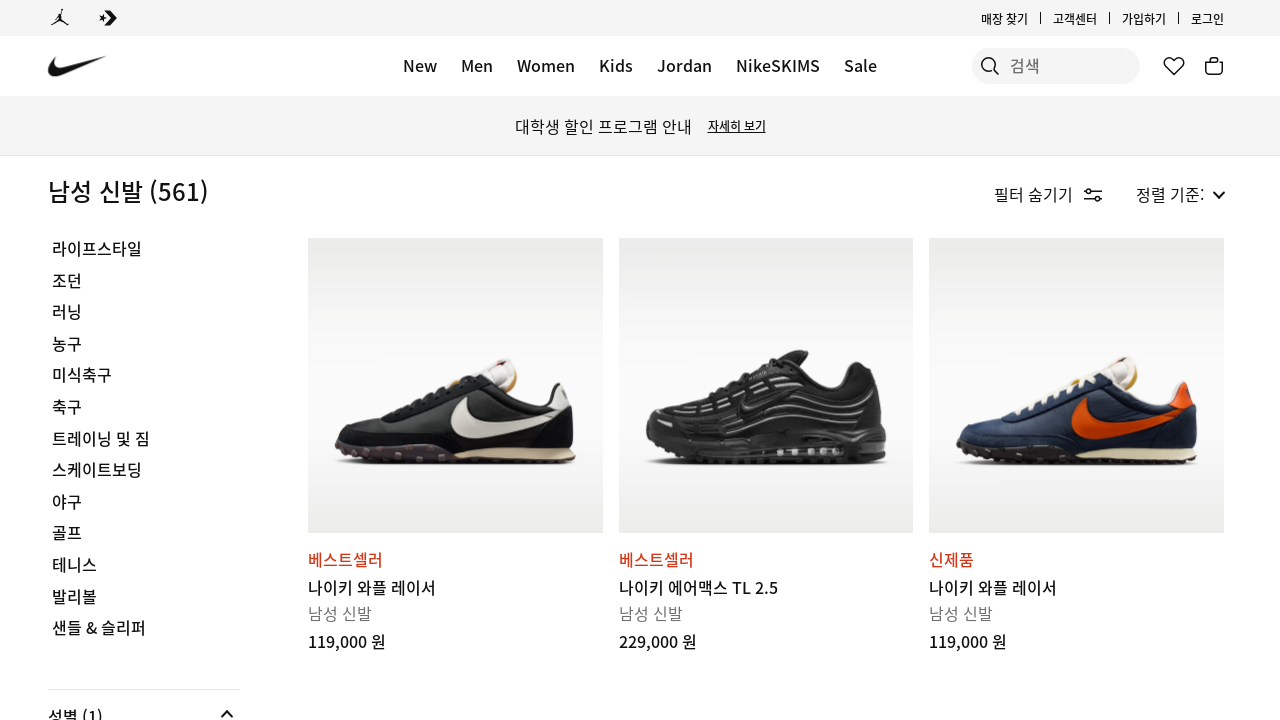

Scrolled down by 2000 pixels (iteration 1)
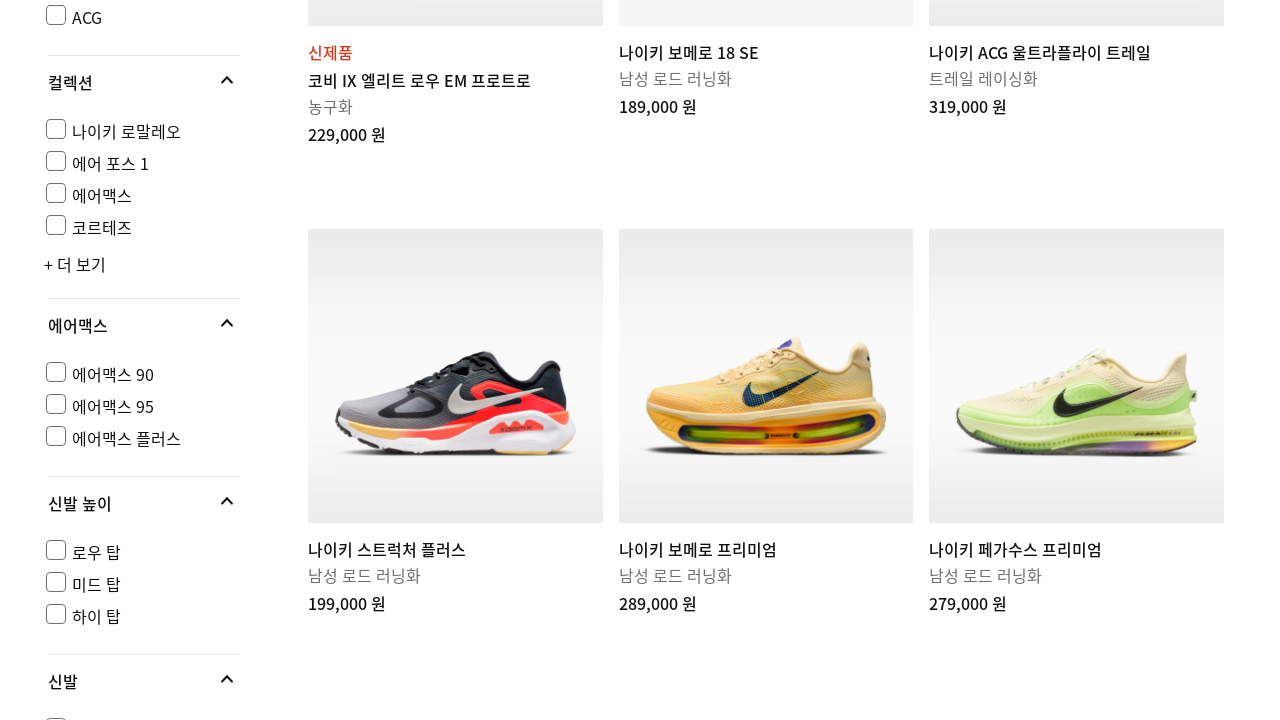

Waited 2000ms for new products to load
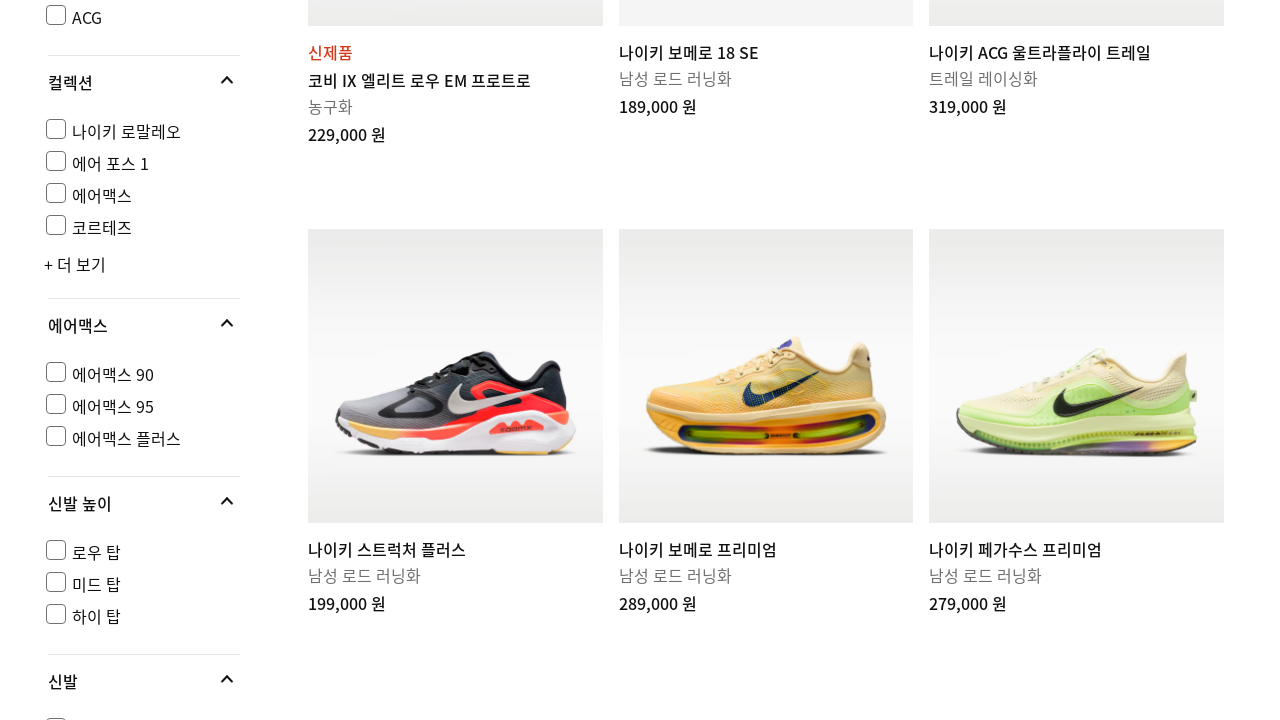

Product cards are visible
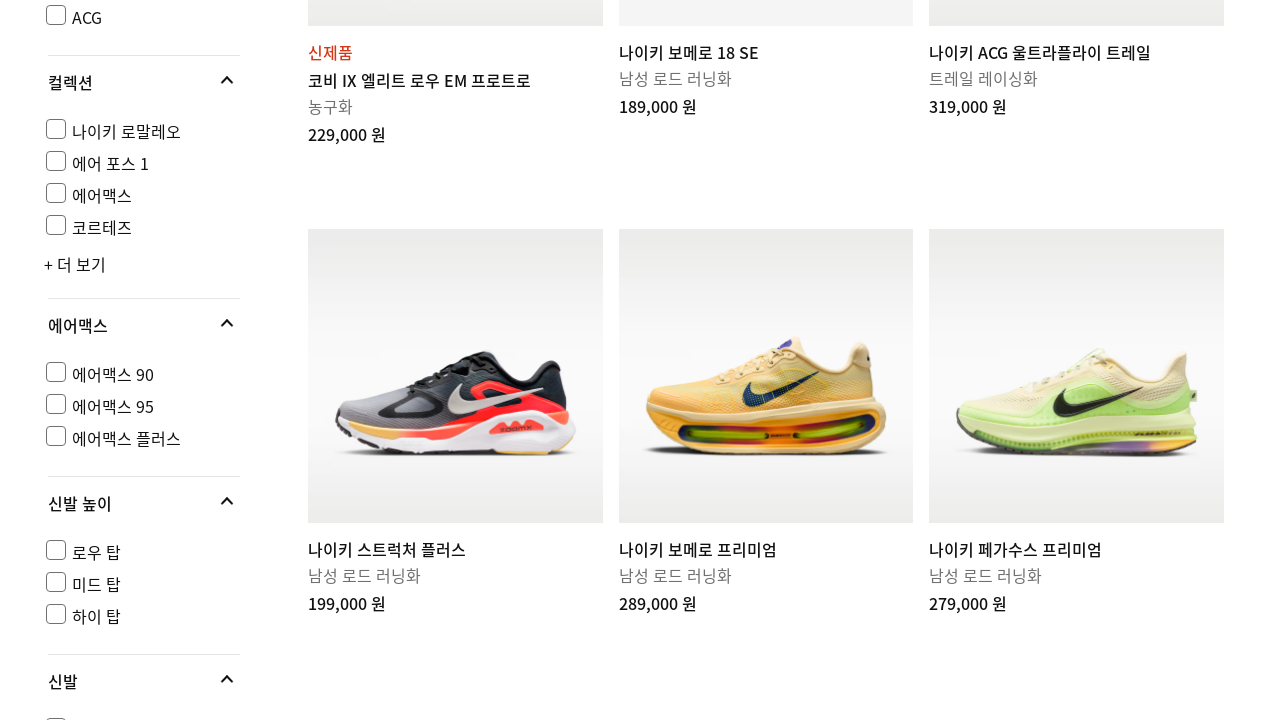

Counted product cards after scroll 1: 72 products
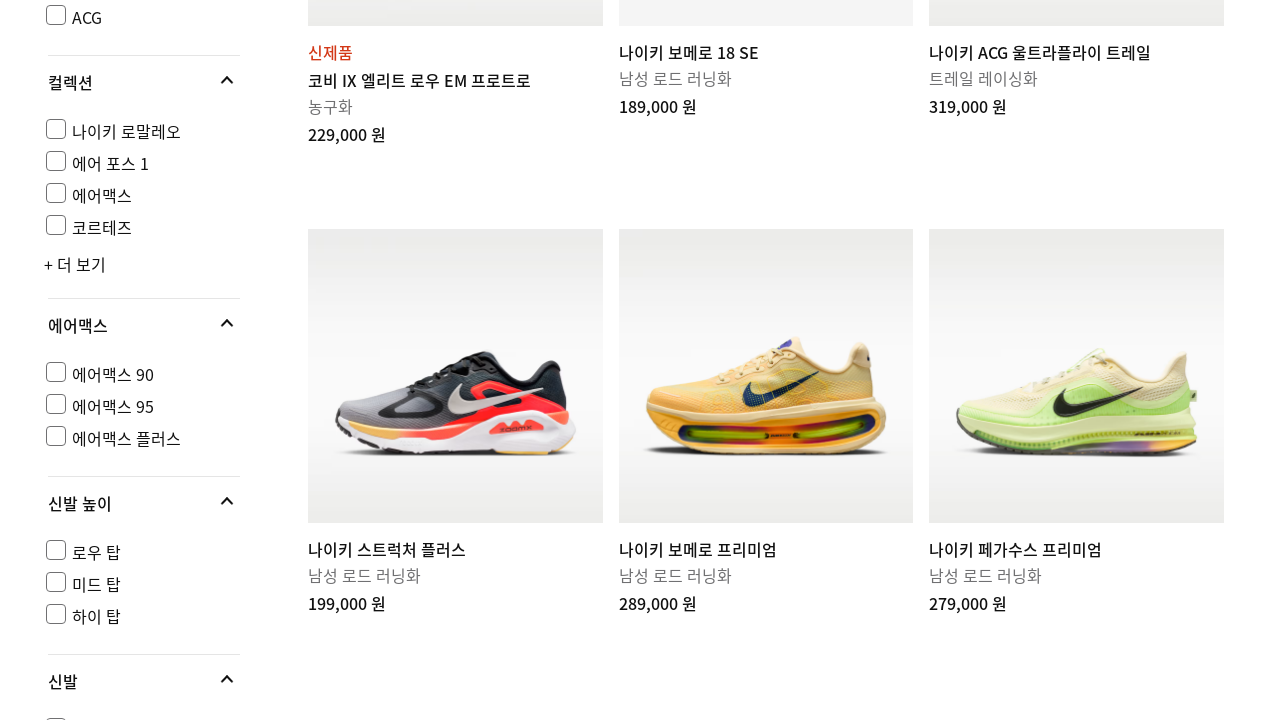

Scrolled down by 2000 pixels (iteration 2)
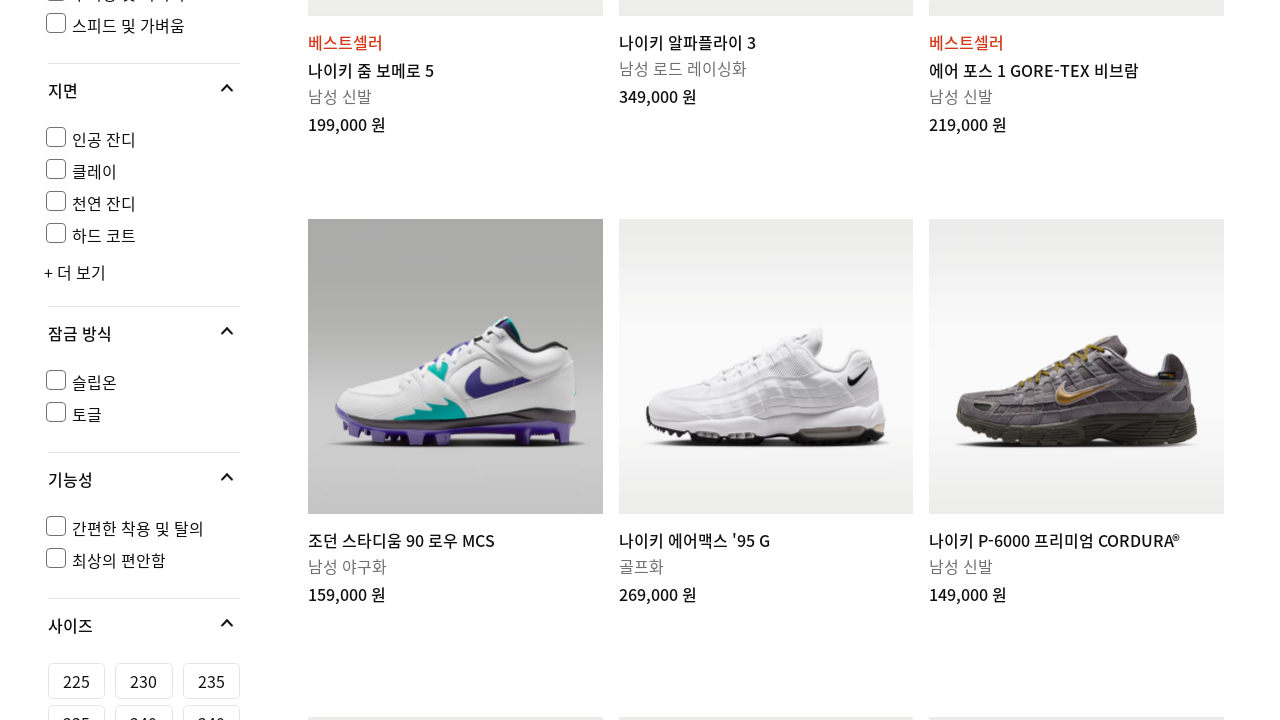

Waited 2000ms for new products to load
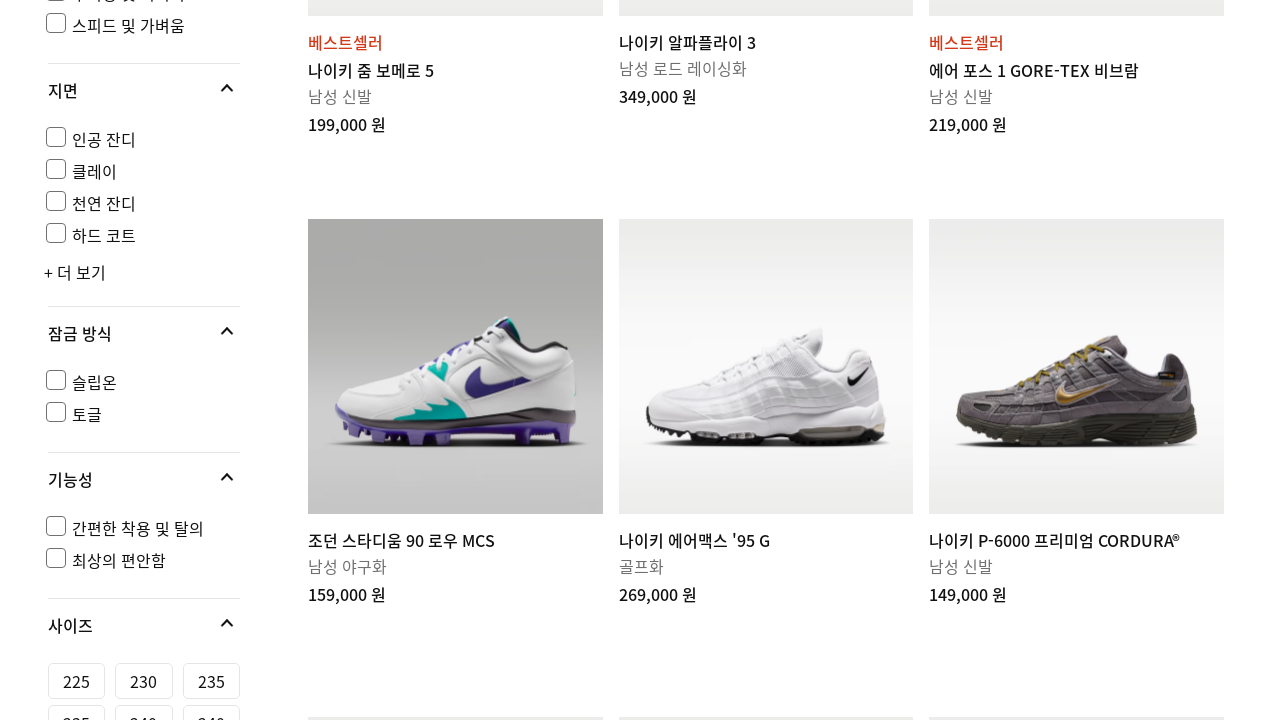

Product cards are visible
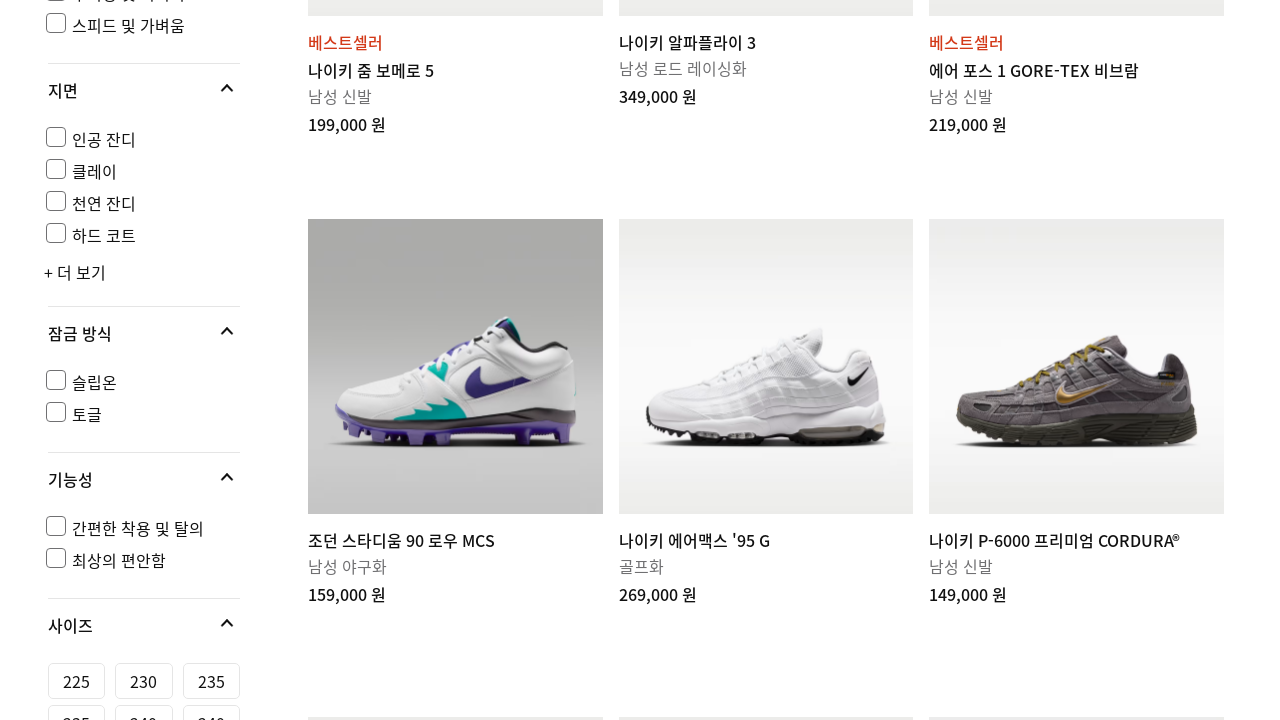

Counted product cards after scroll 2: 72 products
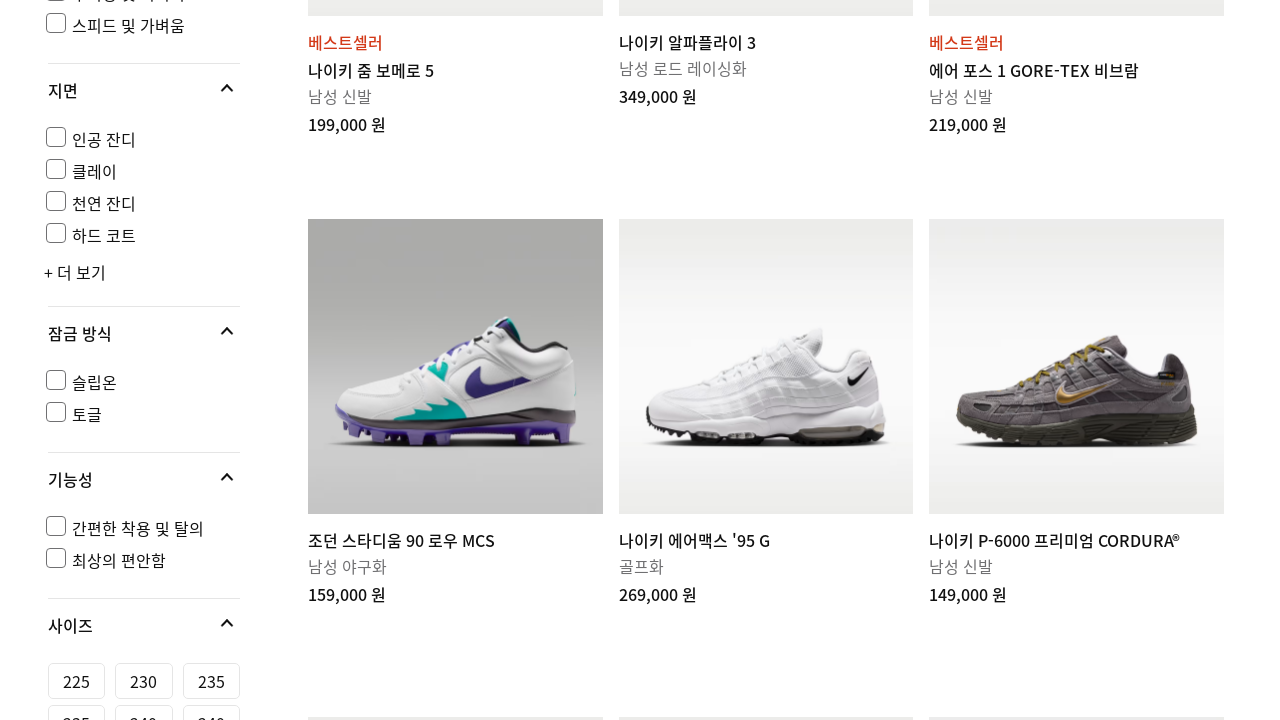

Scrolled down by 2000 pixels (iteration 3)
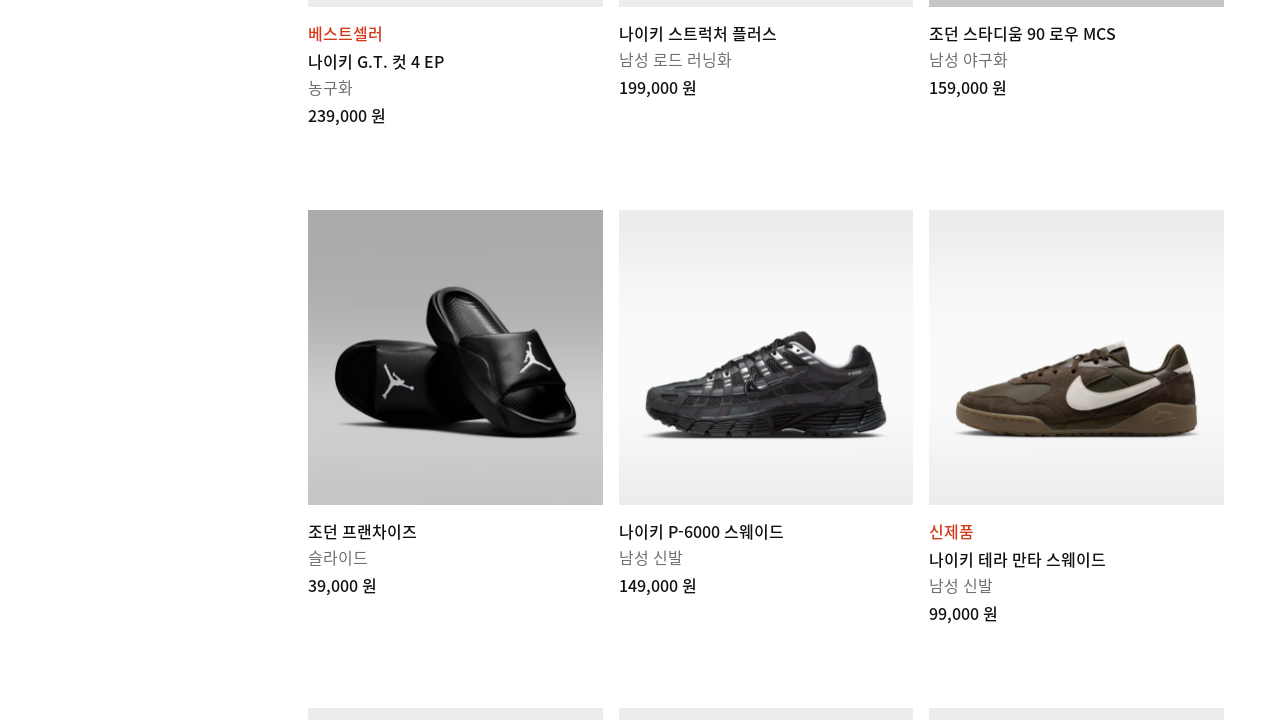

Waited 2000ms for new products to load
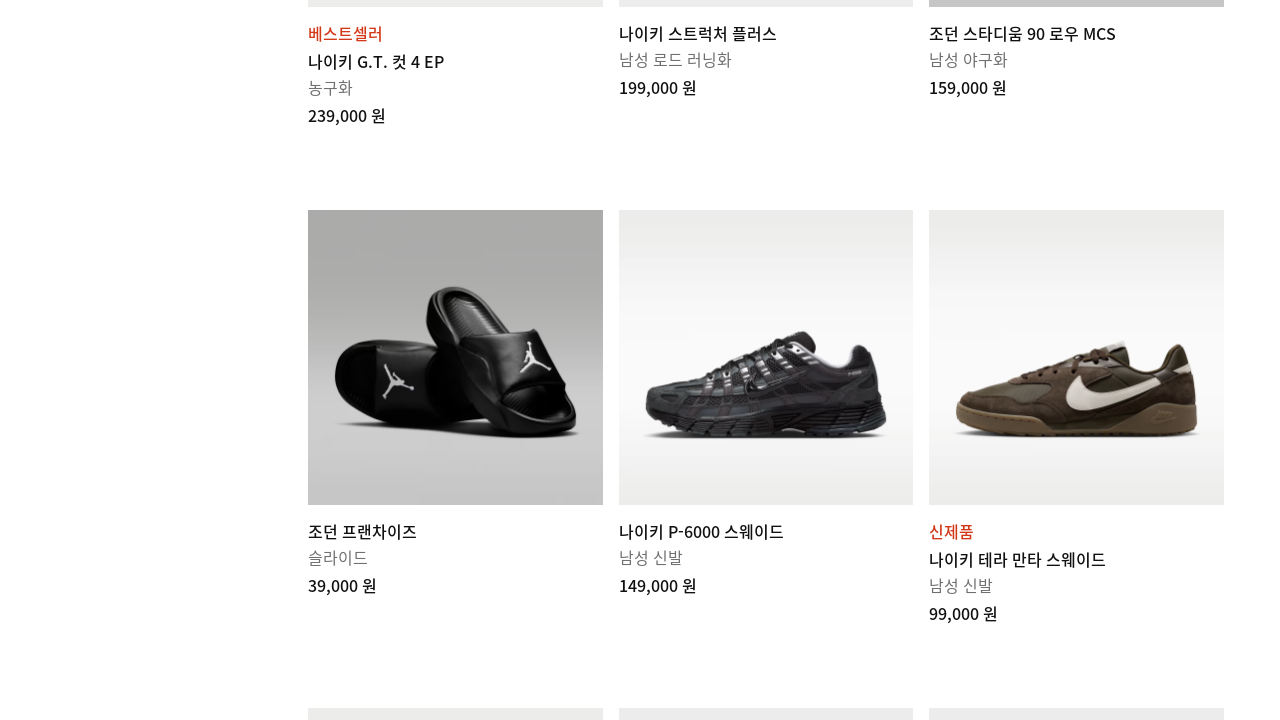

Product cards are visible
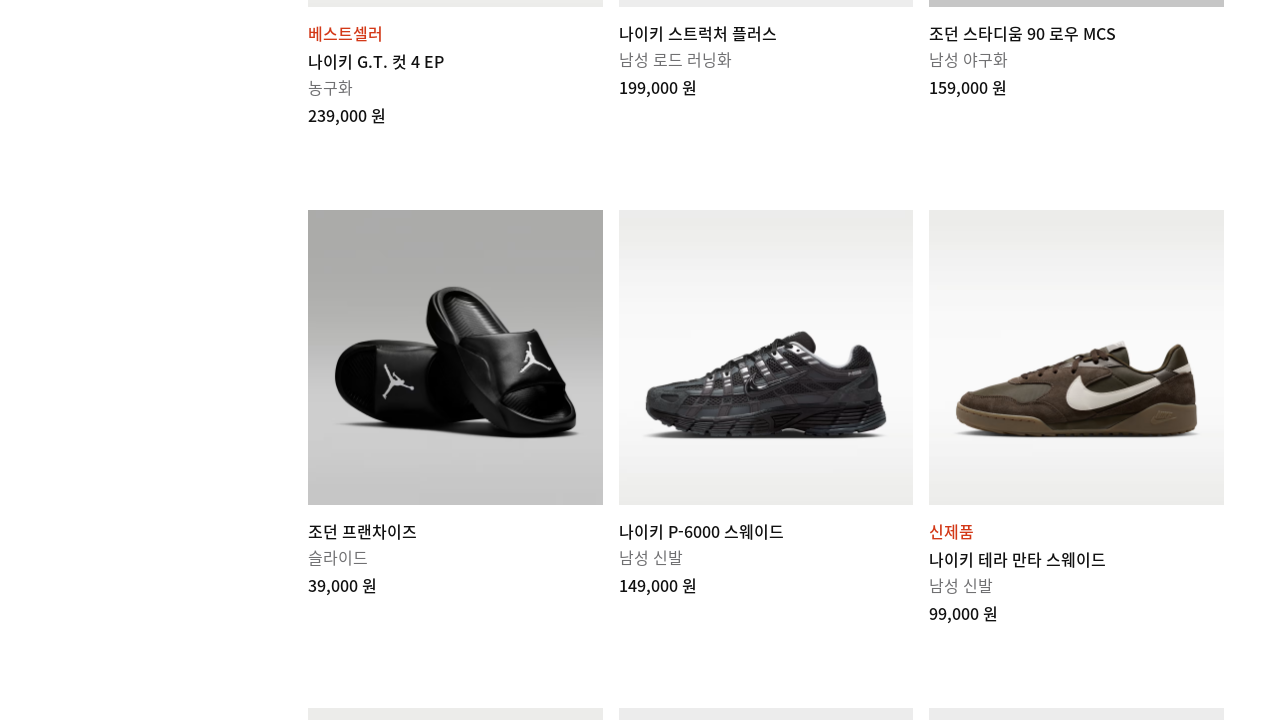

Counted product cards after scroll 3: 72 products
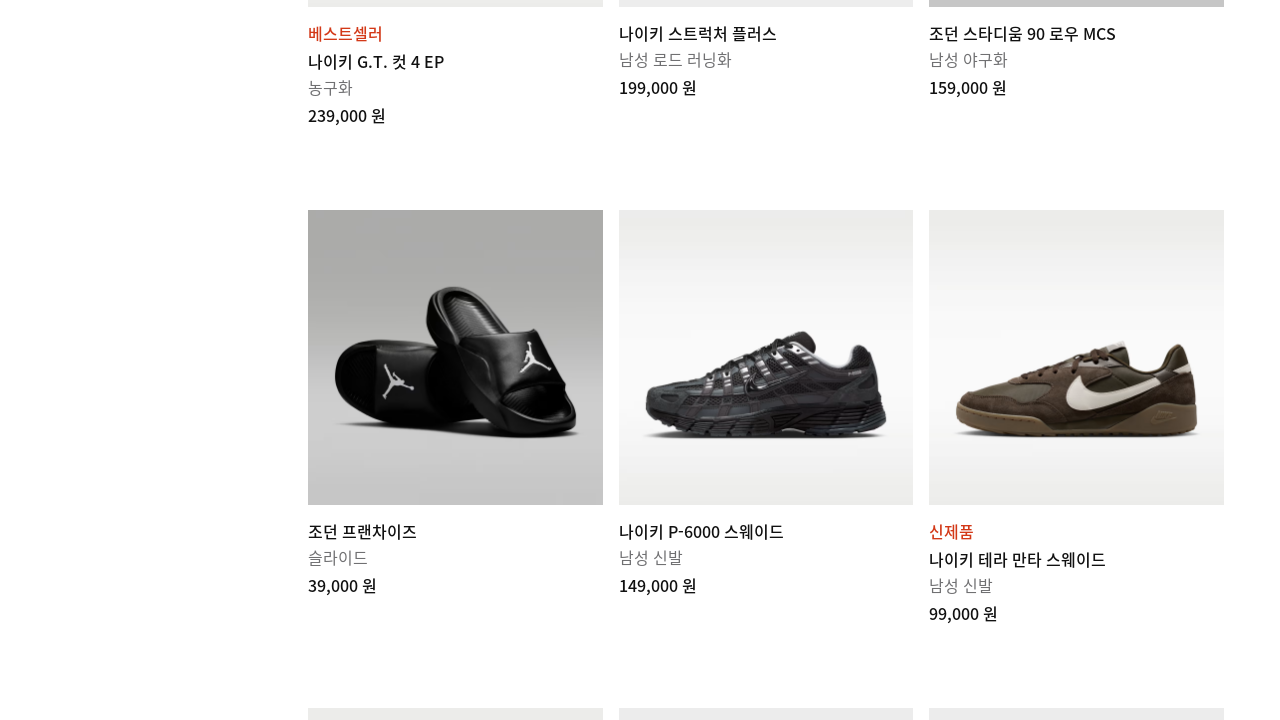

Scrolled down by 2000 pixels (iteration 4)
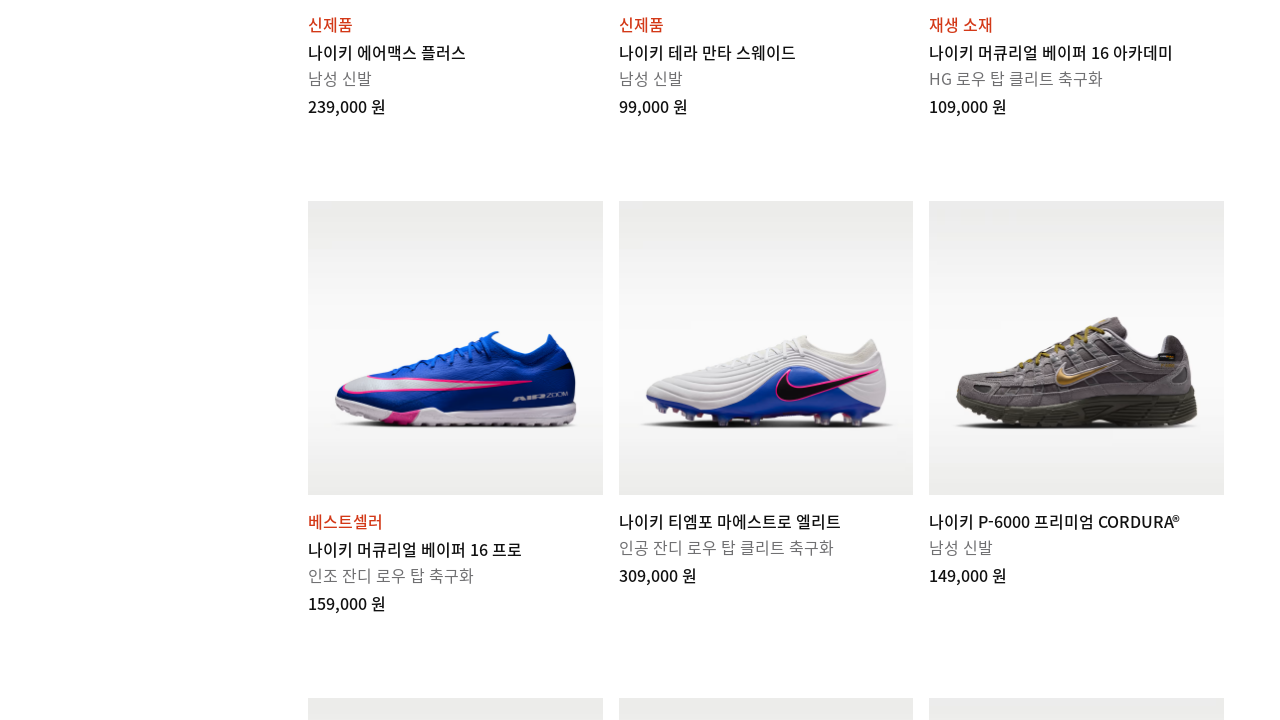

Waited 2000ms for new products to load
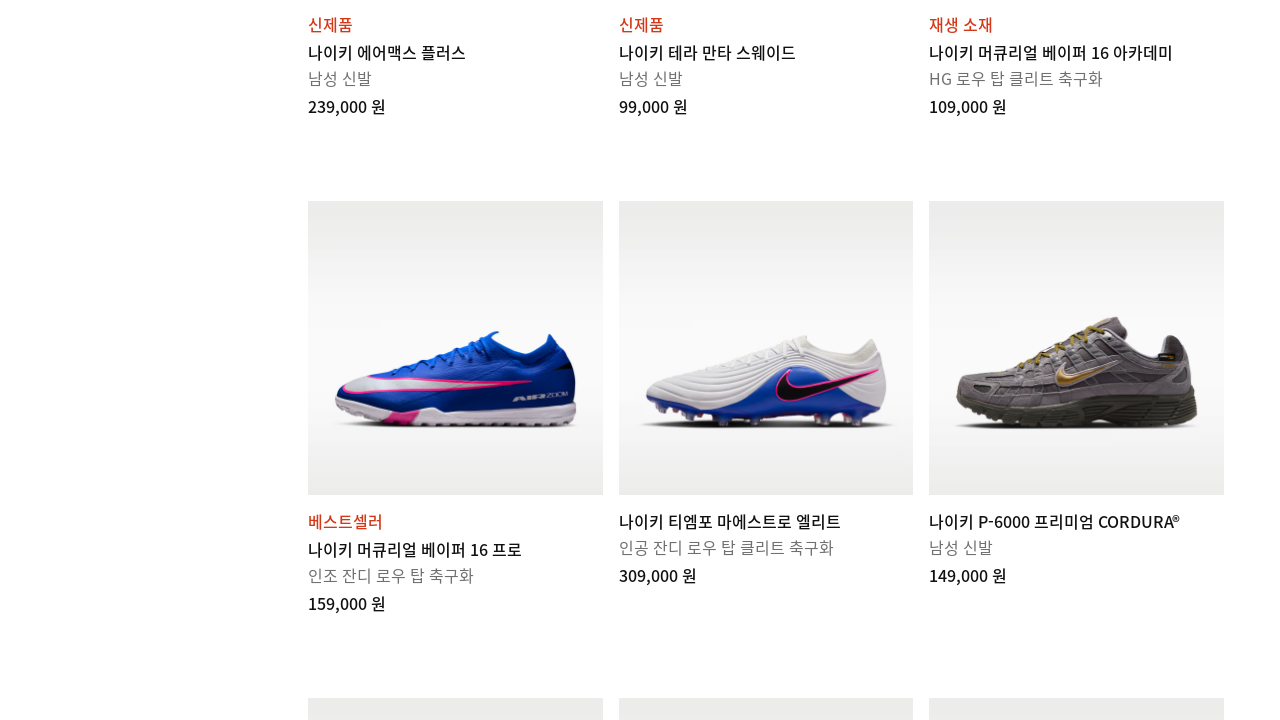

Product cards are visible
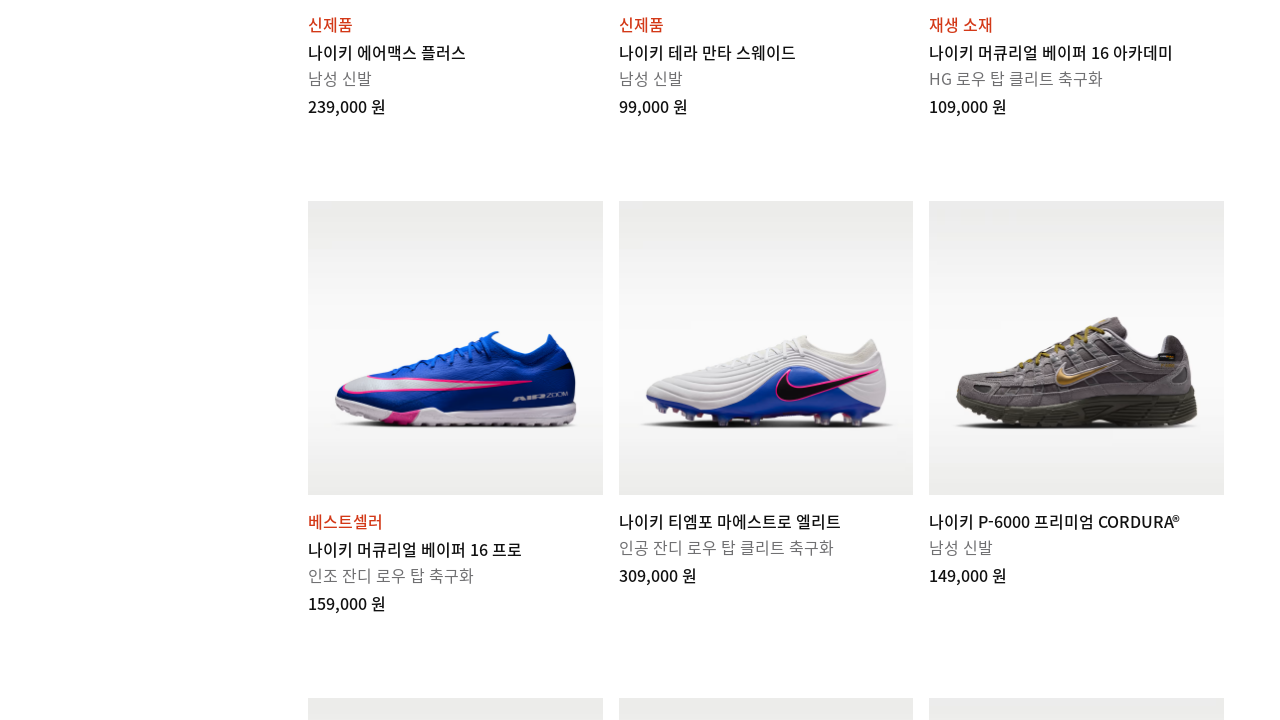

Counted product cards after scroll 4: 72 products
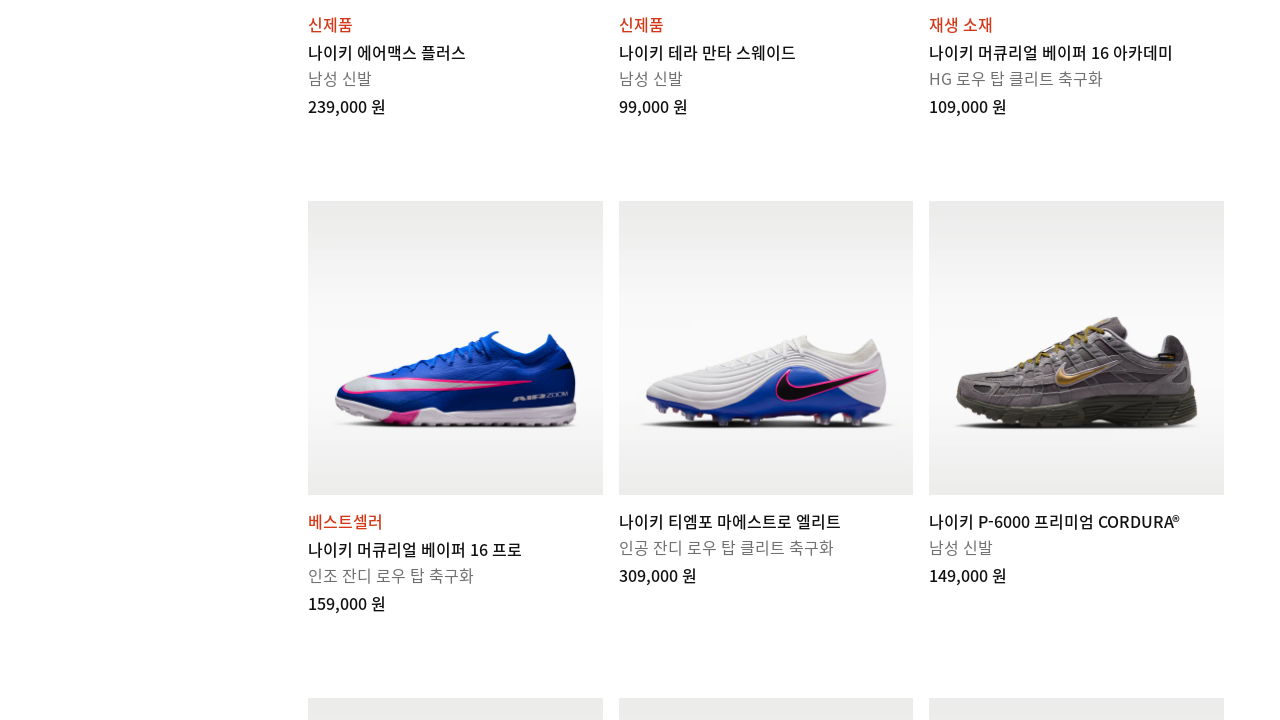

Detected no more products loading, stopped infinite scroll
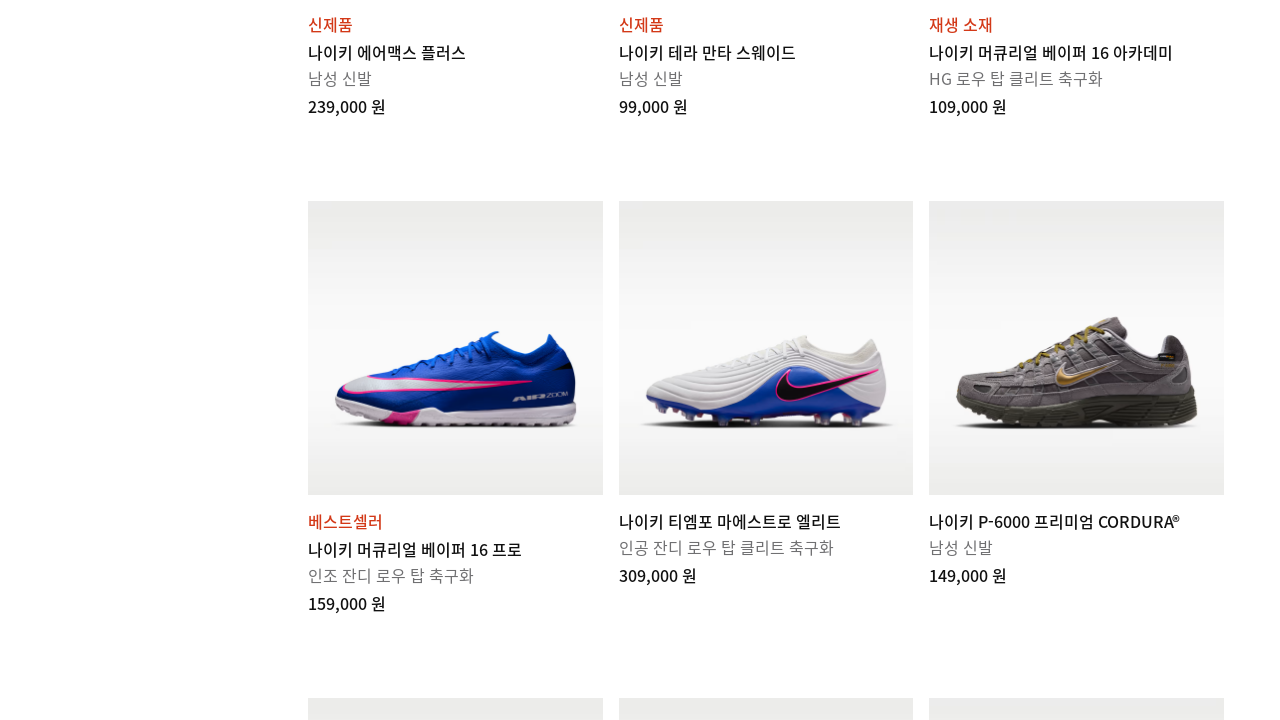

Verified total products loaded: 72
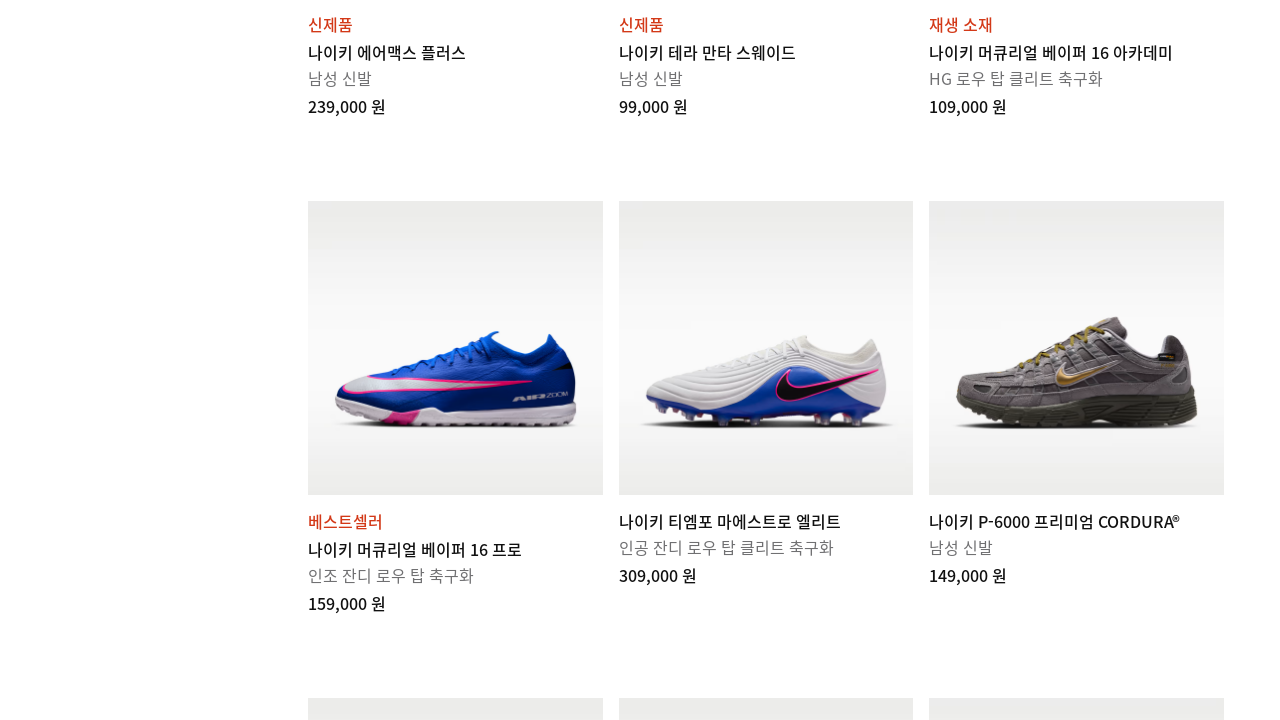

Verified product cards have titles
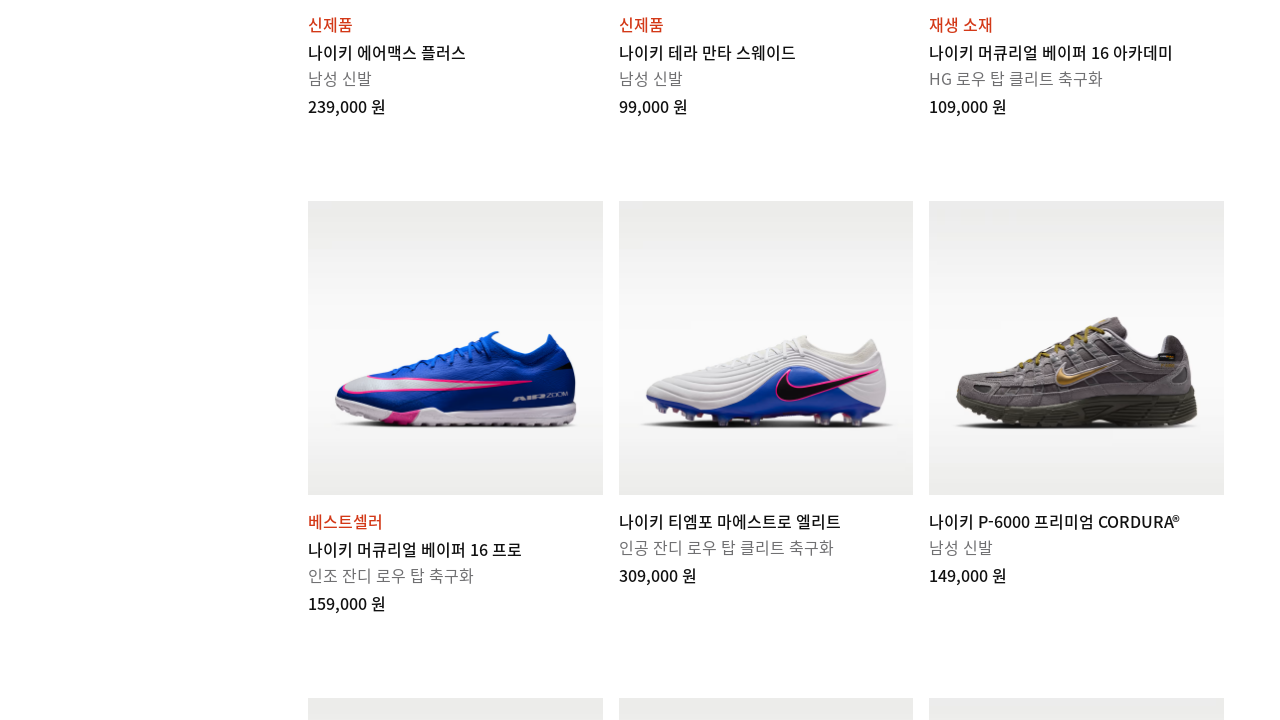

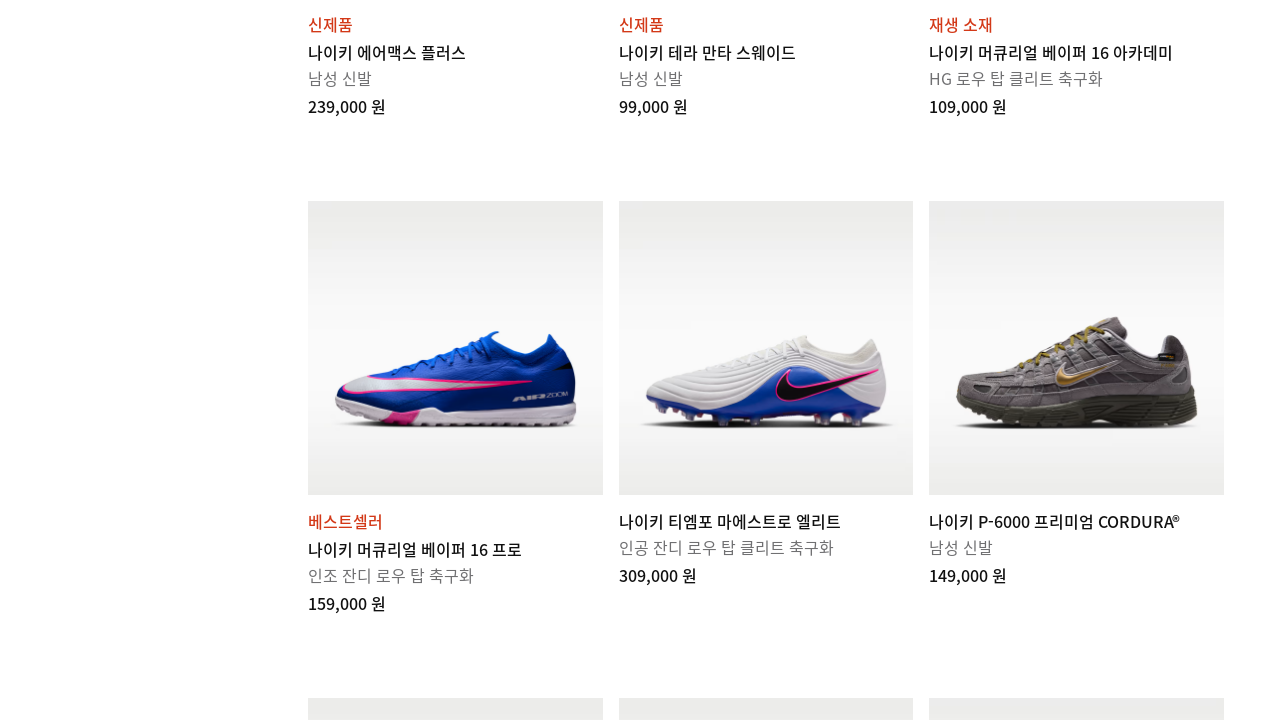